Tests registration form validation when both username and password are empty

Starting URL: https://anatoly-karpovich.github.io/demo-login-form/

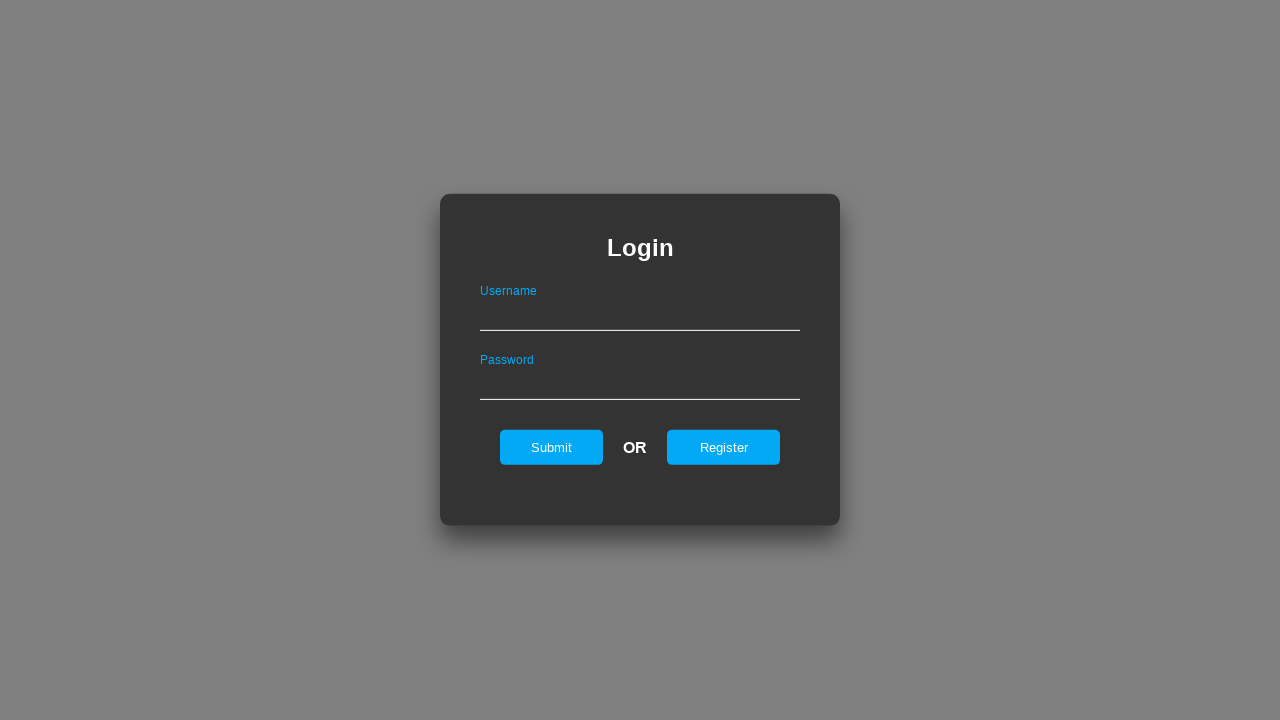

Clicked register link to show registration form at (724, 447) on #registerOnLogin
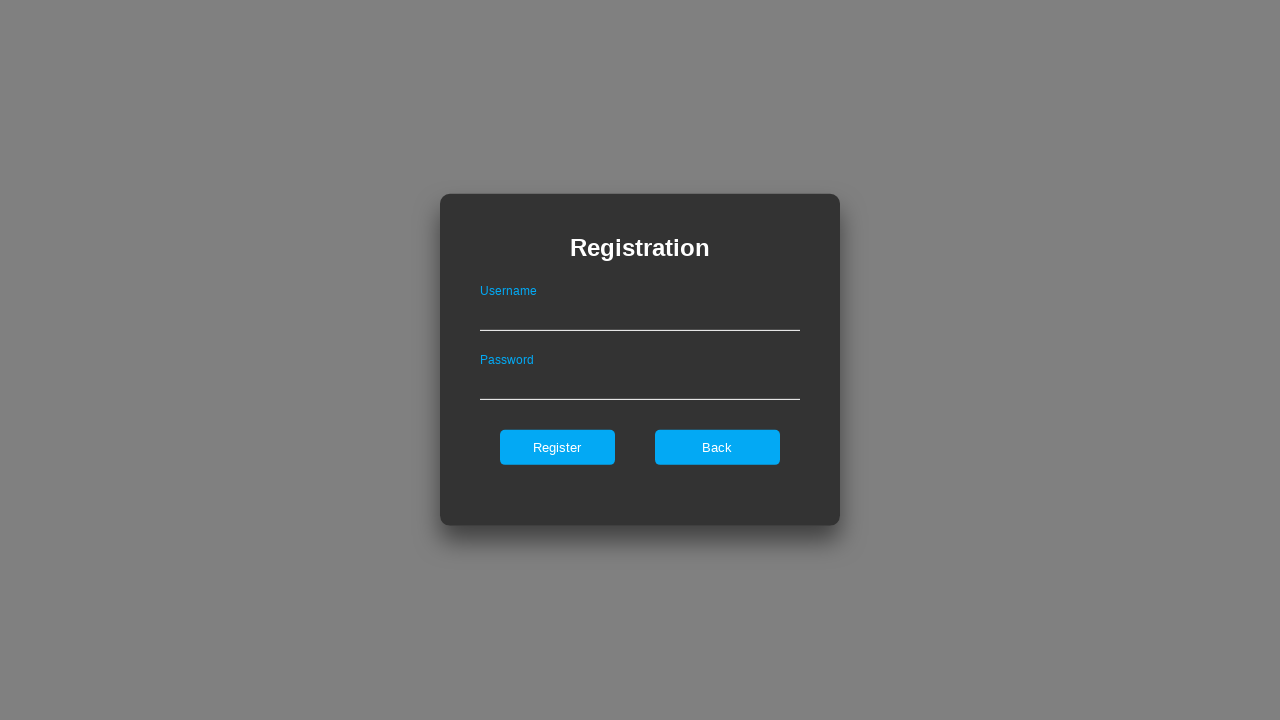

Removed maxlength attribute from username field
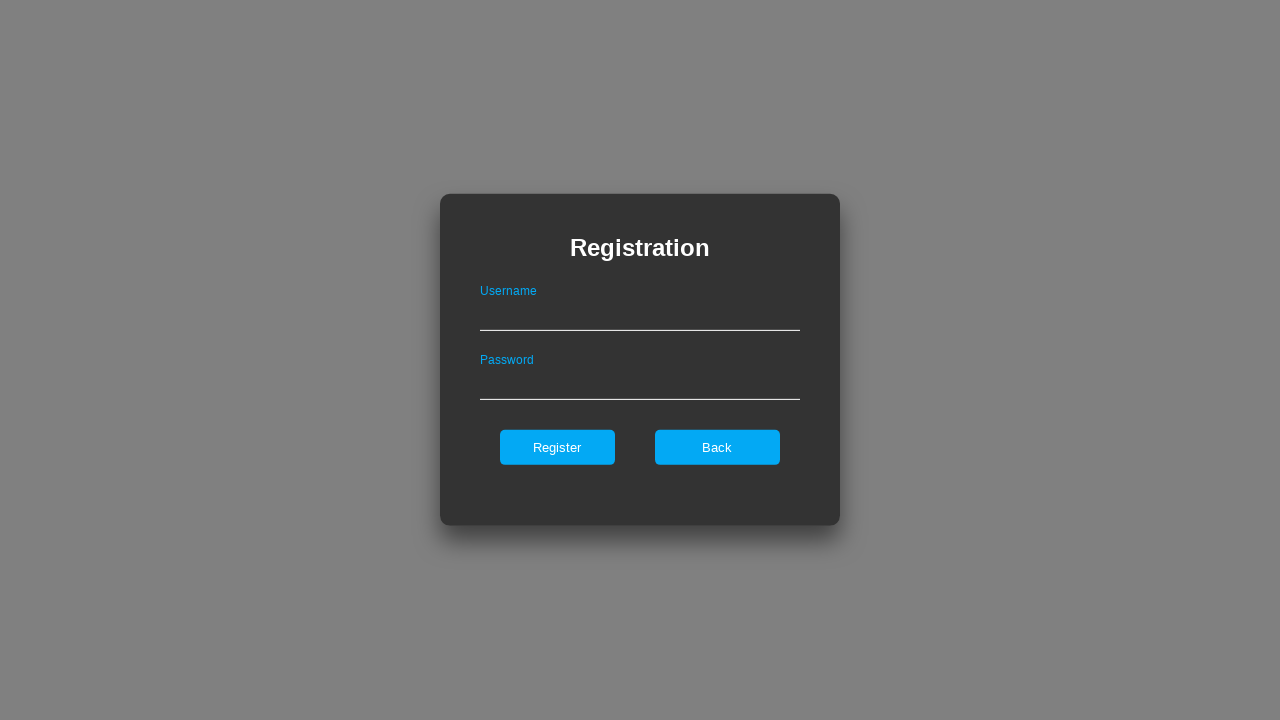

Removed maxlength attribute from password field
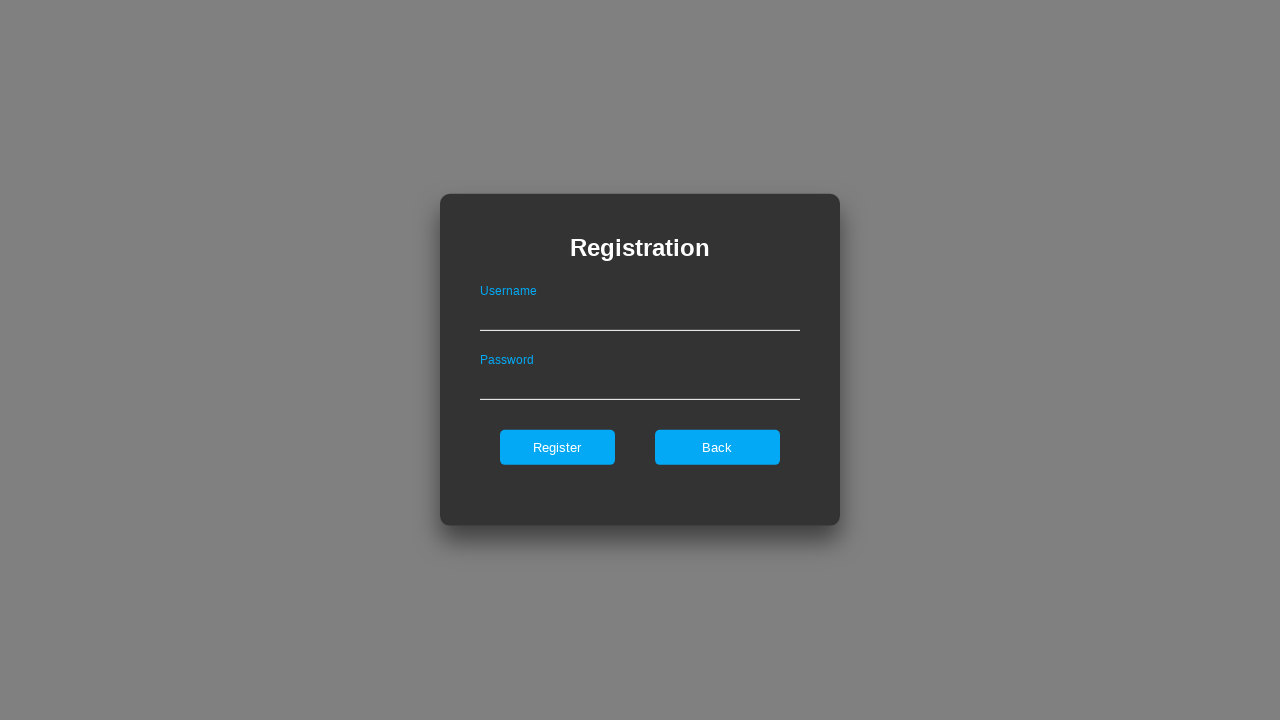

Filled username field with empty string on .registerForm #userNameOnRegister
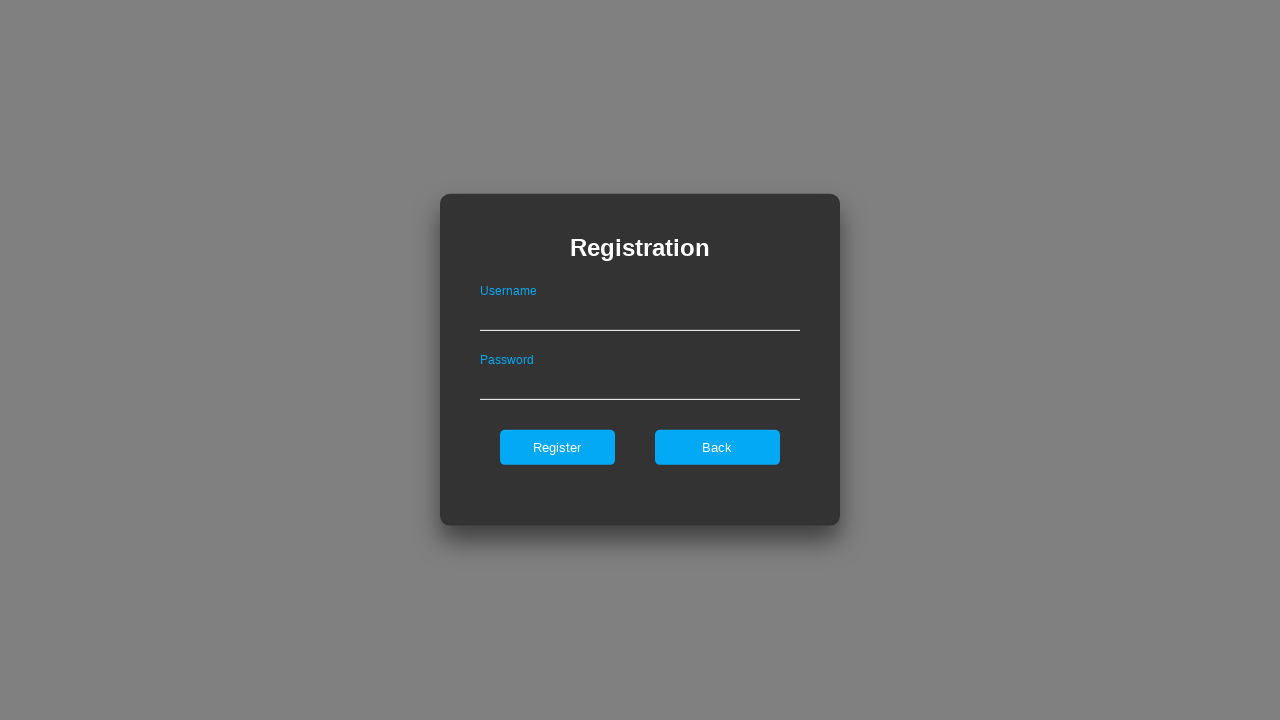

Filled password field with empty string on .registerForm #passwordOnRegister
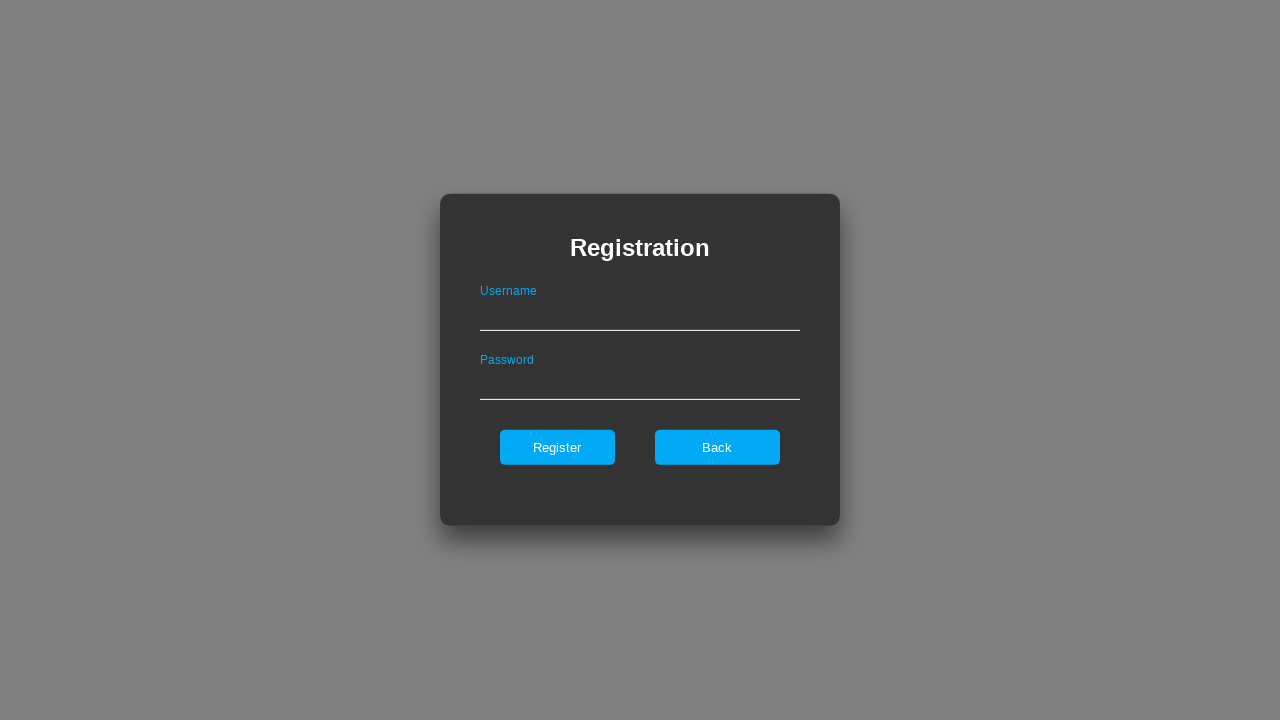

Clicked register button to submit form with empty fields at (557, 447) on .registerForm #register
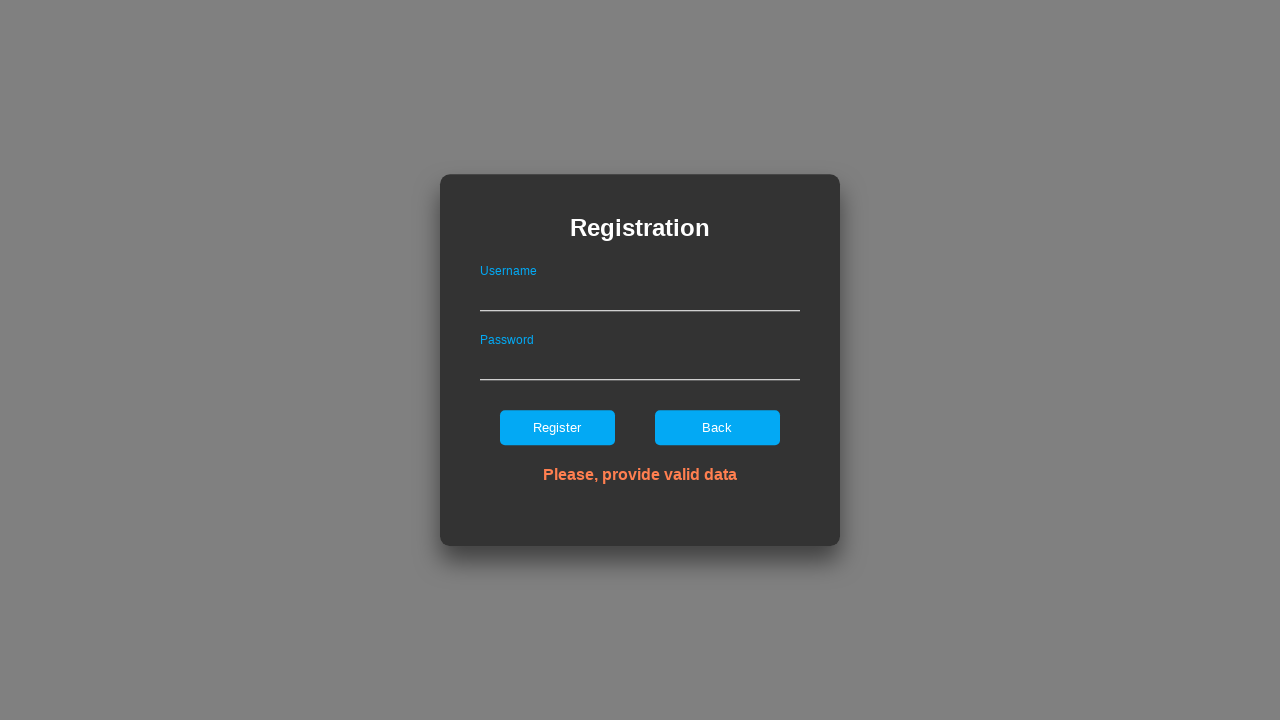

Verified error message 'Please, provide valid data' is displayed
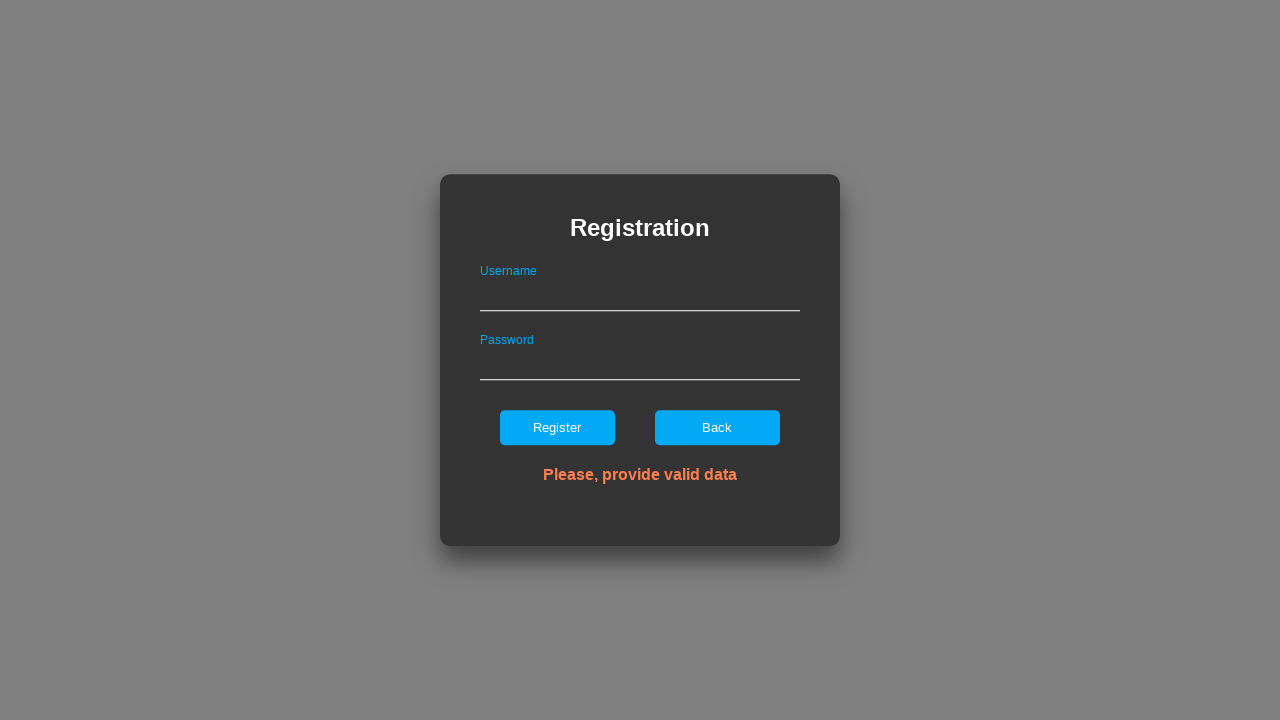

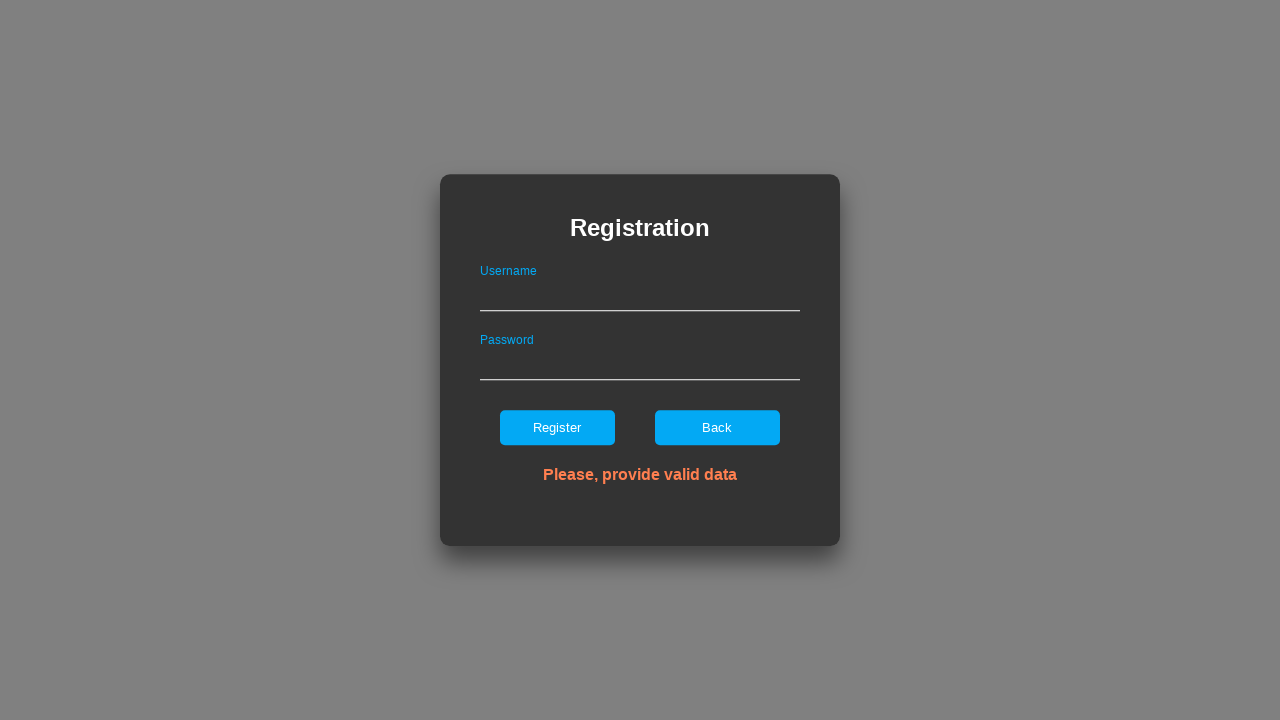